Tests dynamic properties page by waiting for a button's color to change (CSS class change) after a delay.

Starting URL: https://demoqa.com/dynamic-properties

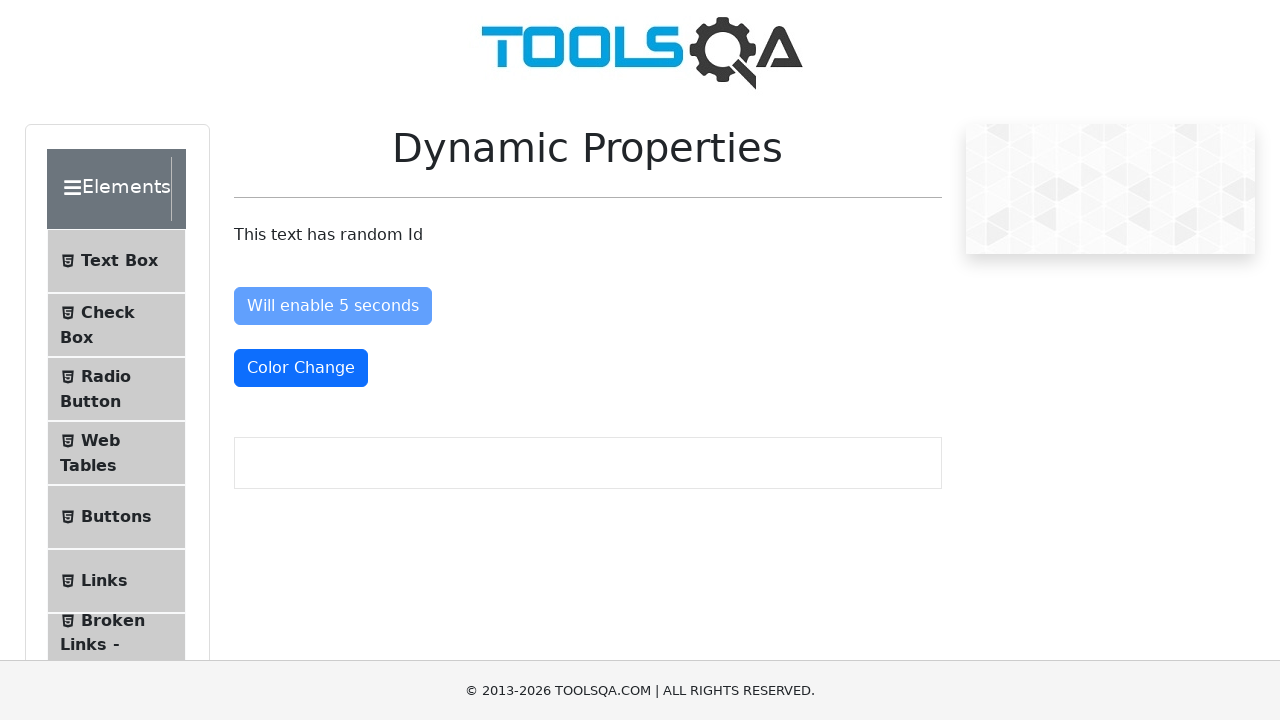

Waited for color change button to acquire text-danger CSS class after ~5 second delay
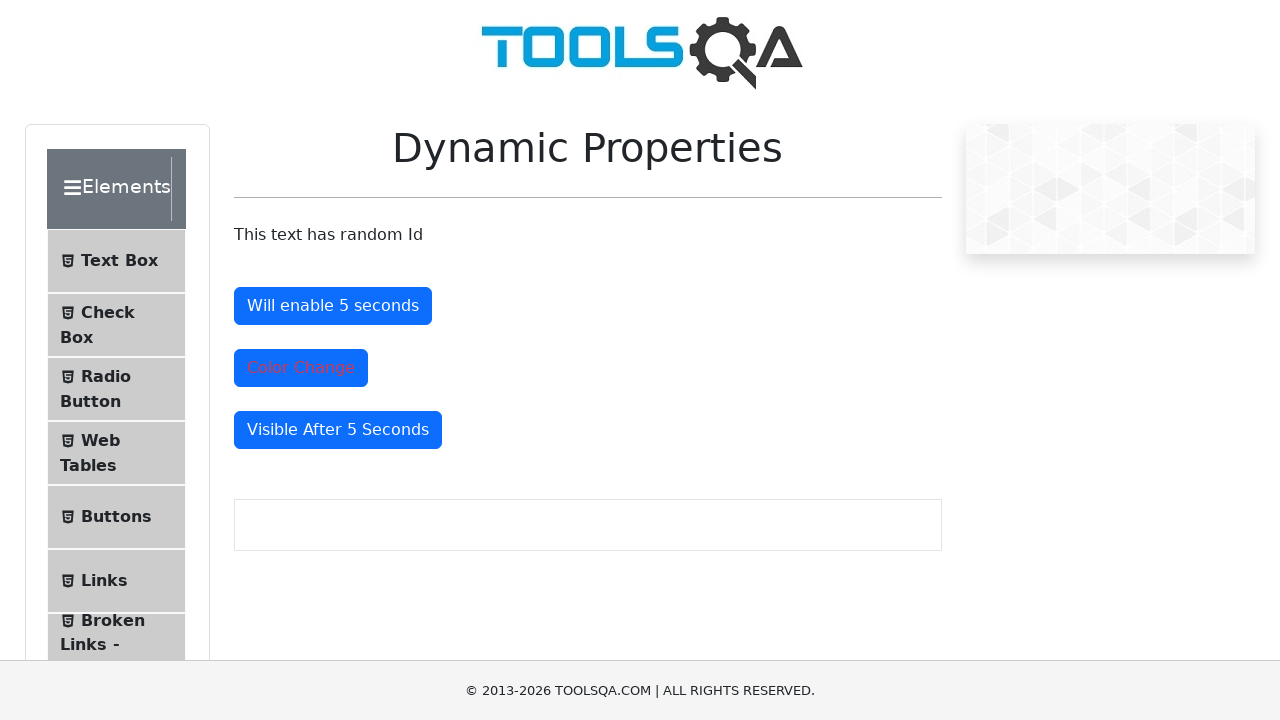

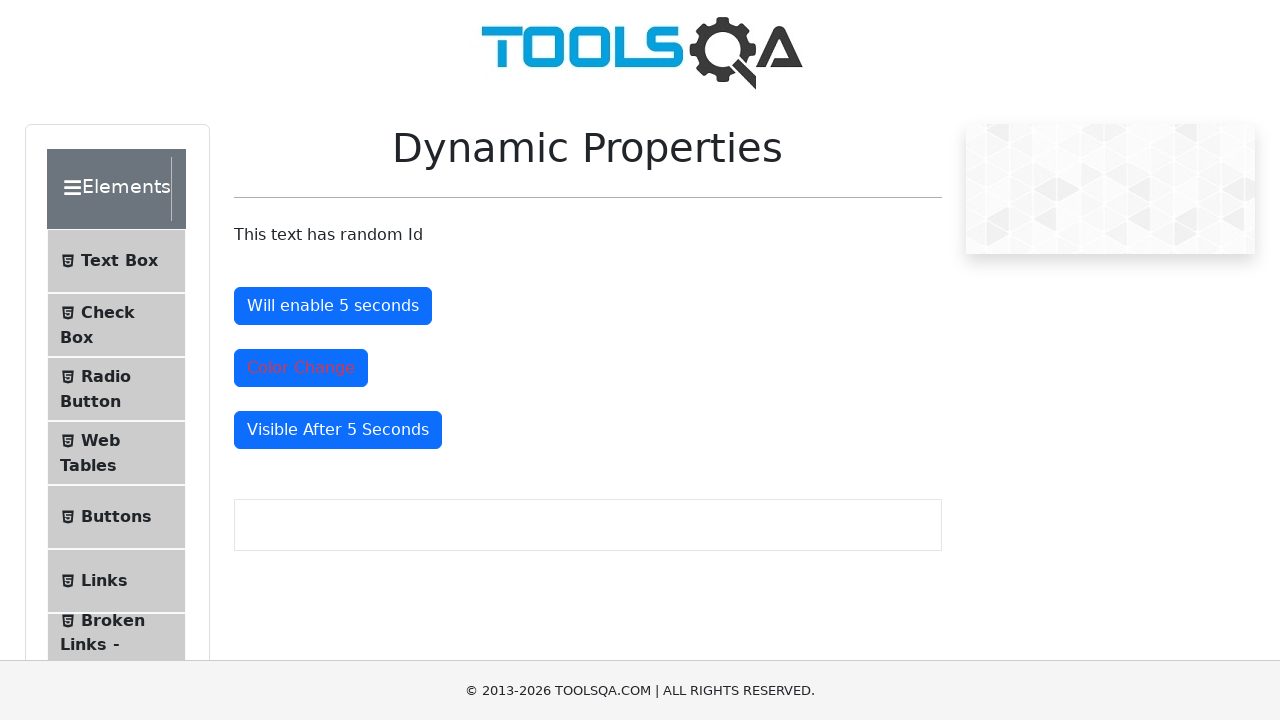